Tests that a todo item is removed when edited to an empty string

Starting URL: https://demo.playwright.dev/todomvc

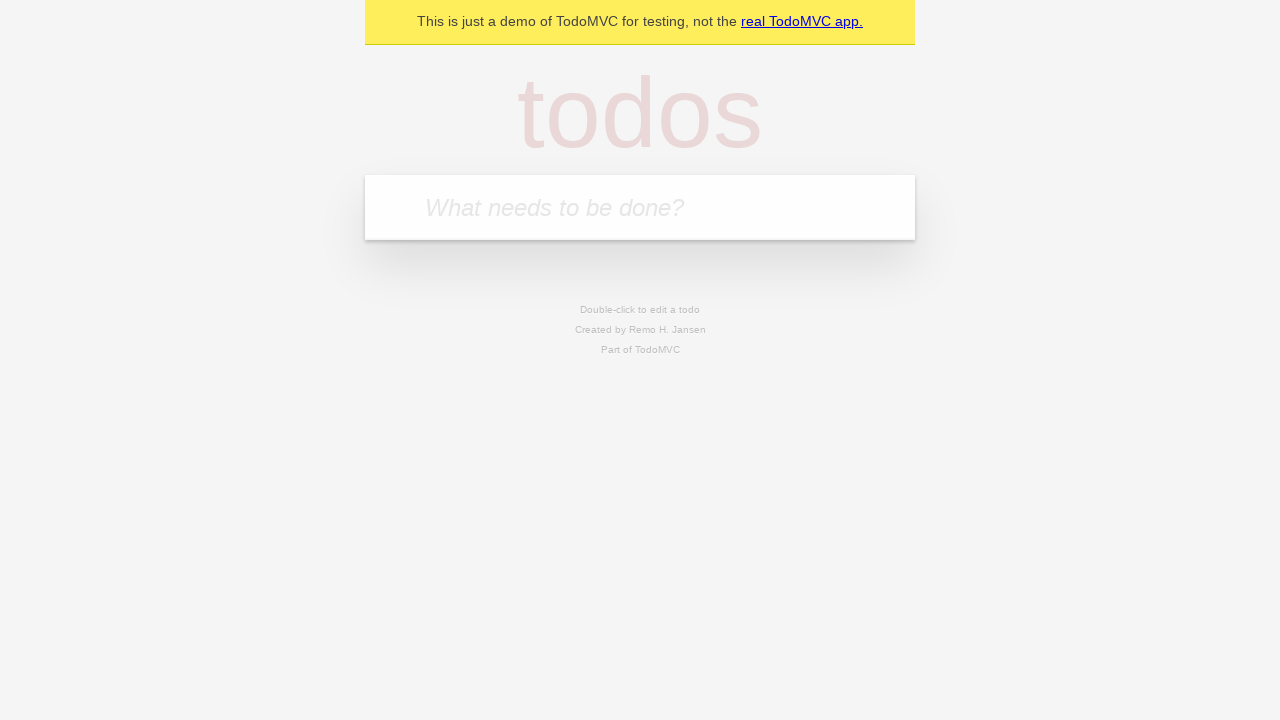

Filled todo input with 'buy some cheese' on internal:attr=[placeholder="What needs to be done?"i]
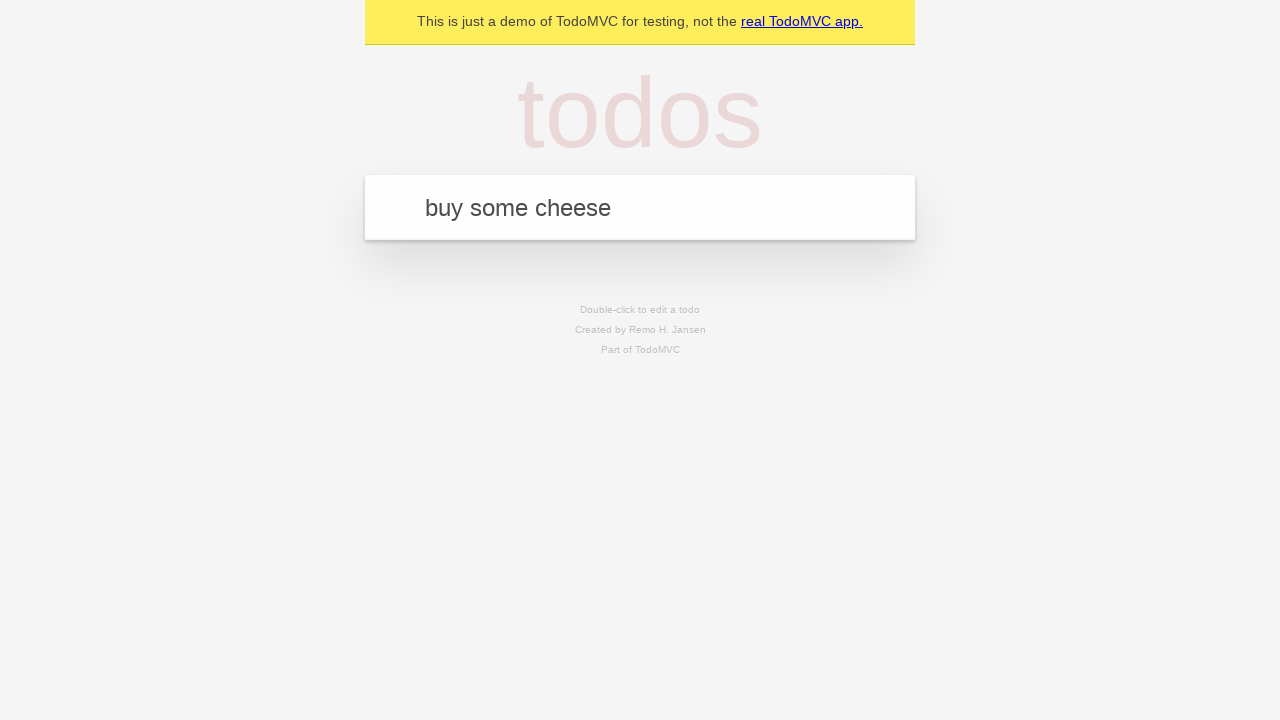

Pressed Enter to create first todo item on internal:attr=[placeholder="What needs to be done?"i]
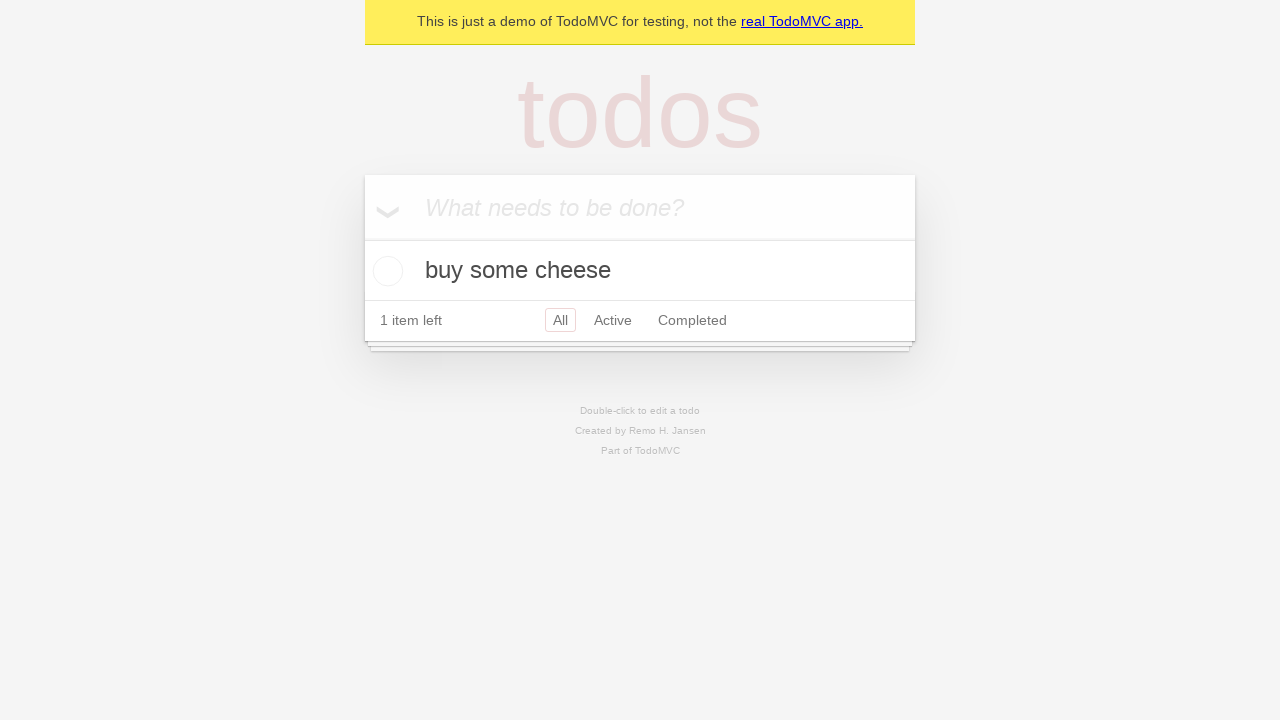

Filled todo input with 'feed the cat' on internal:attr=[placeholder="What needs to be done?"i]
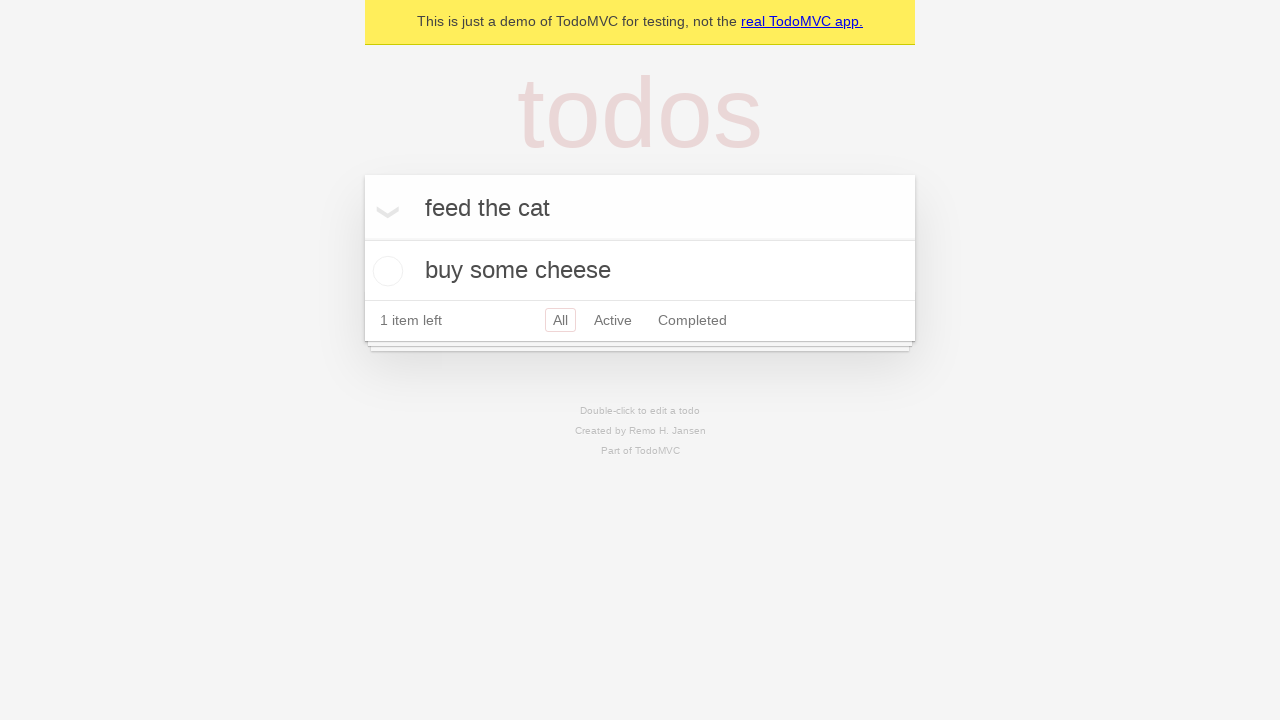

Pressed Enter to create second todo item on internal:attr=[placeholder="What needs to be done?"i]
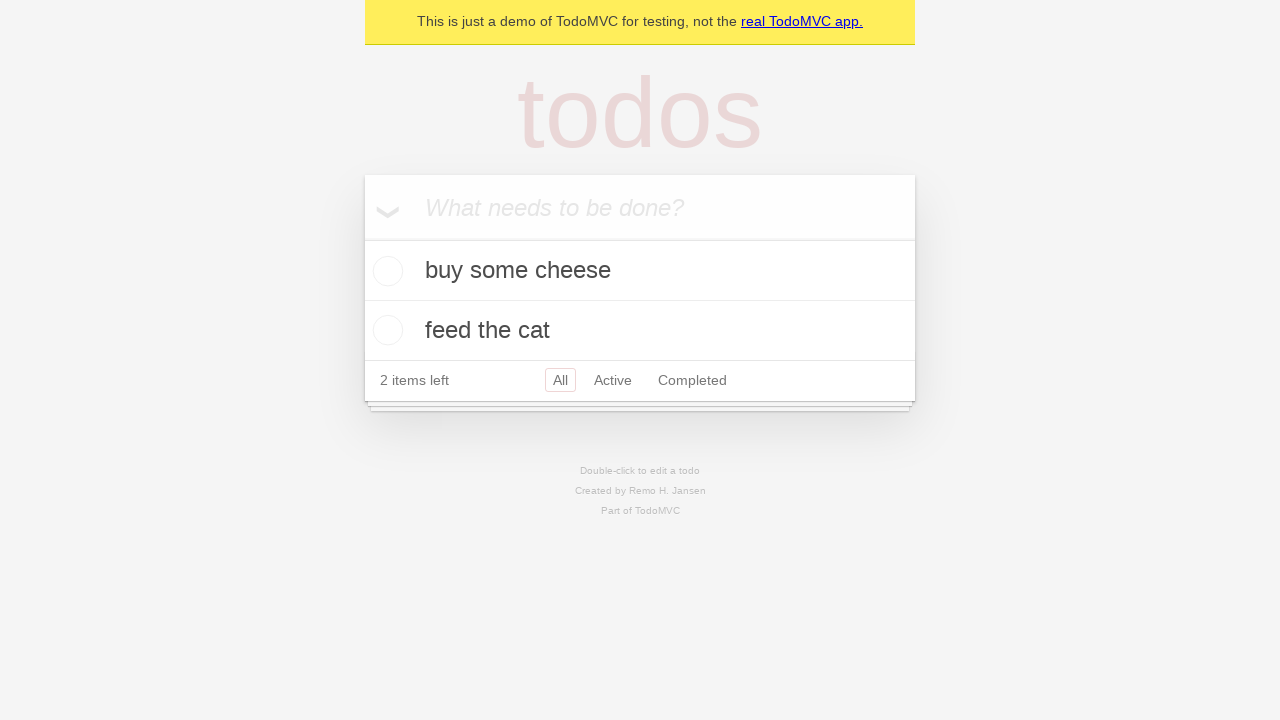

Filled todo input with 'book a doctors appointment' on internal:attr=[placeholder="What needs to be done?"i]
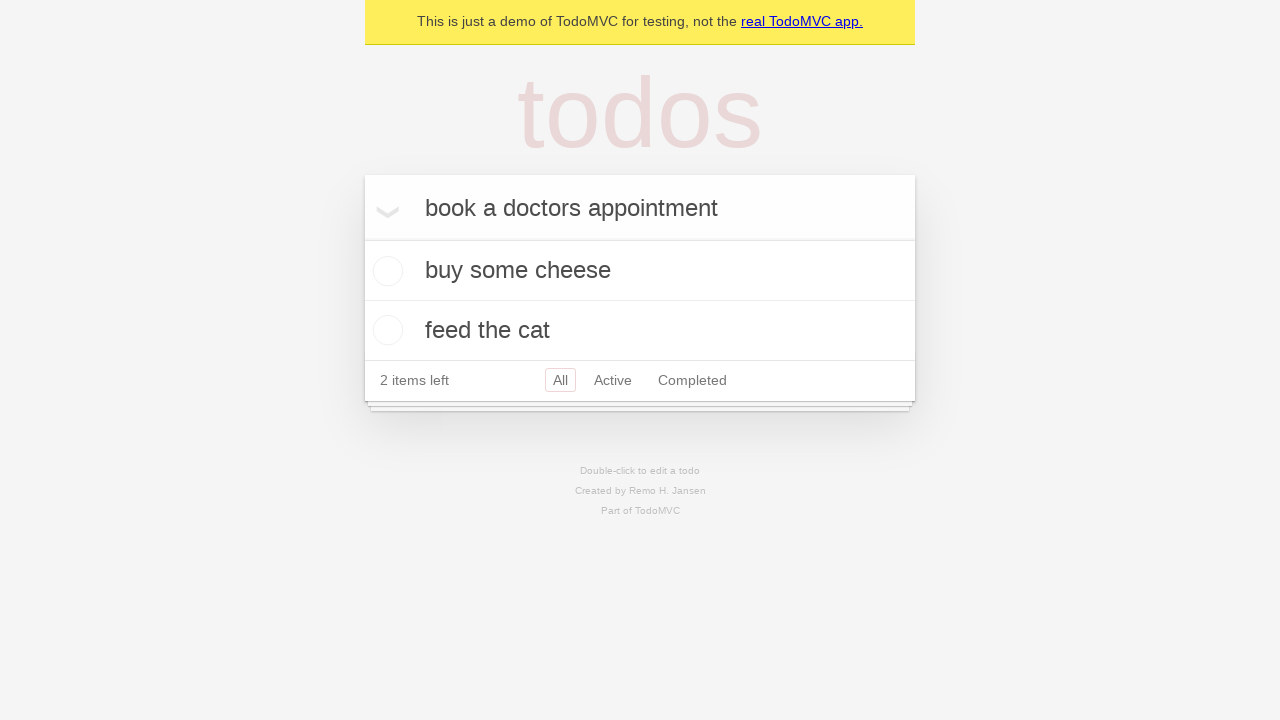

Pressed Enter to create third todo item on internal:attr=[placeholder="What needs to be done?"i]
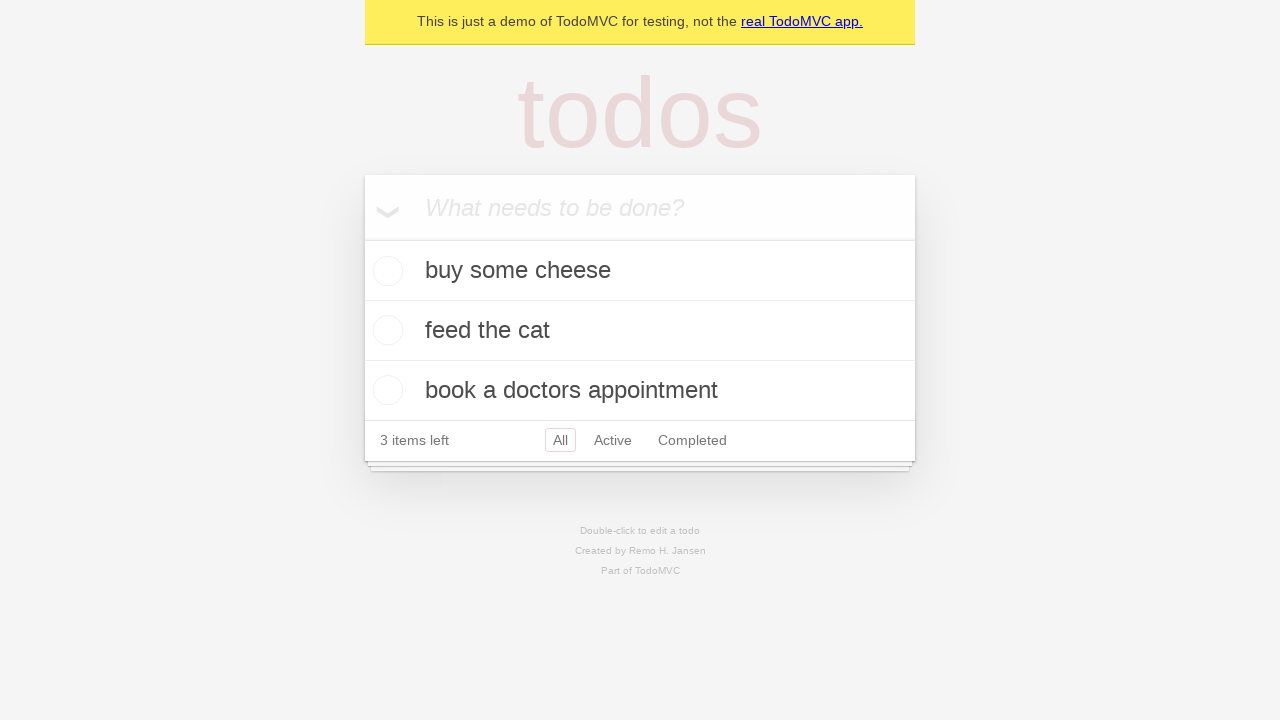

Double-clicked second todo item to enter edit mode at (640, 331) on internal:testid=[data-testid="todo-item"s] >> nth=1
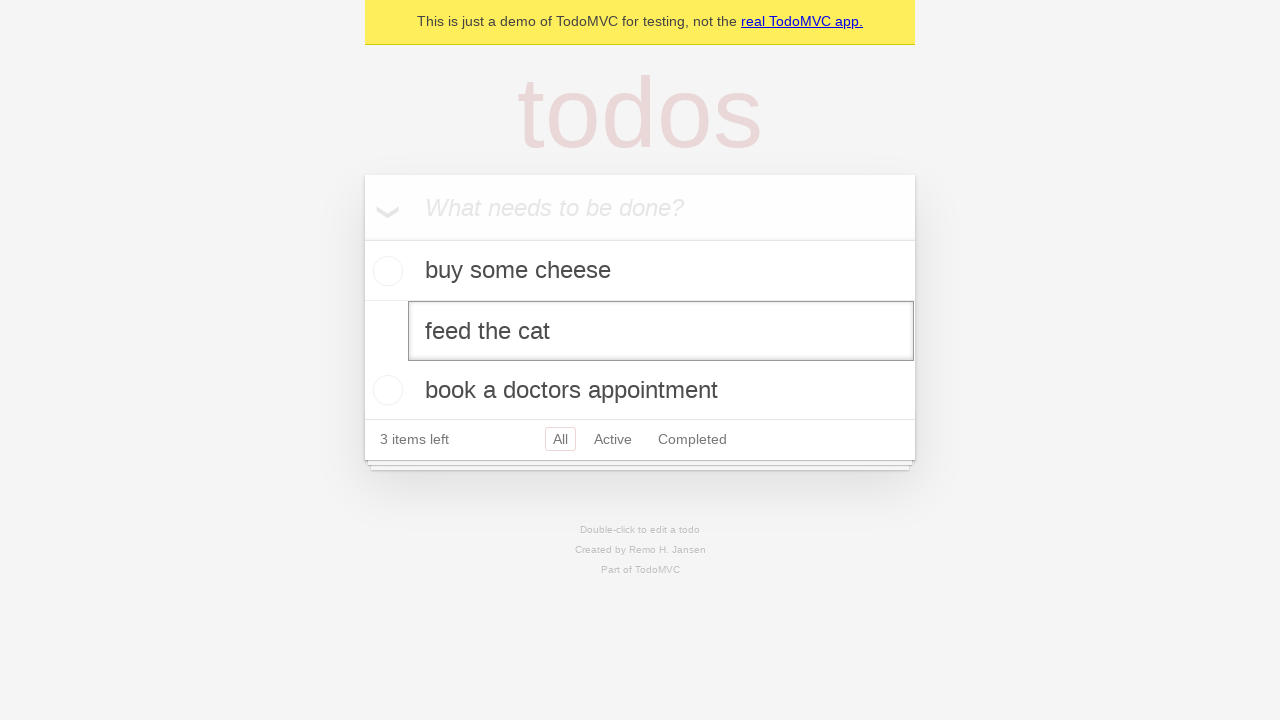

Cleared text in edit field of second todo item on internal:testid=[data-testid="todo-item"s] >> nth=1 >> internal:role=textbox[nam
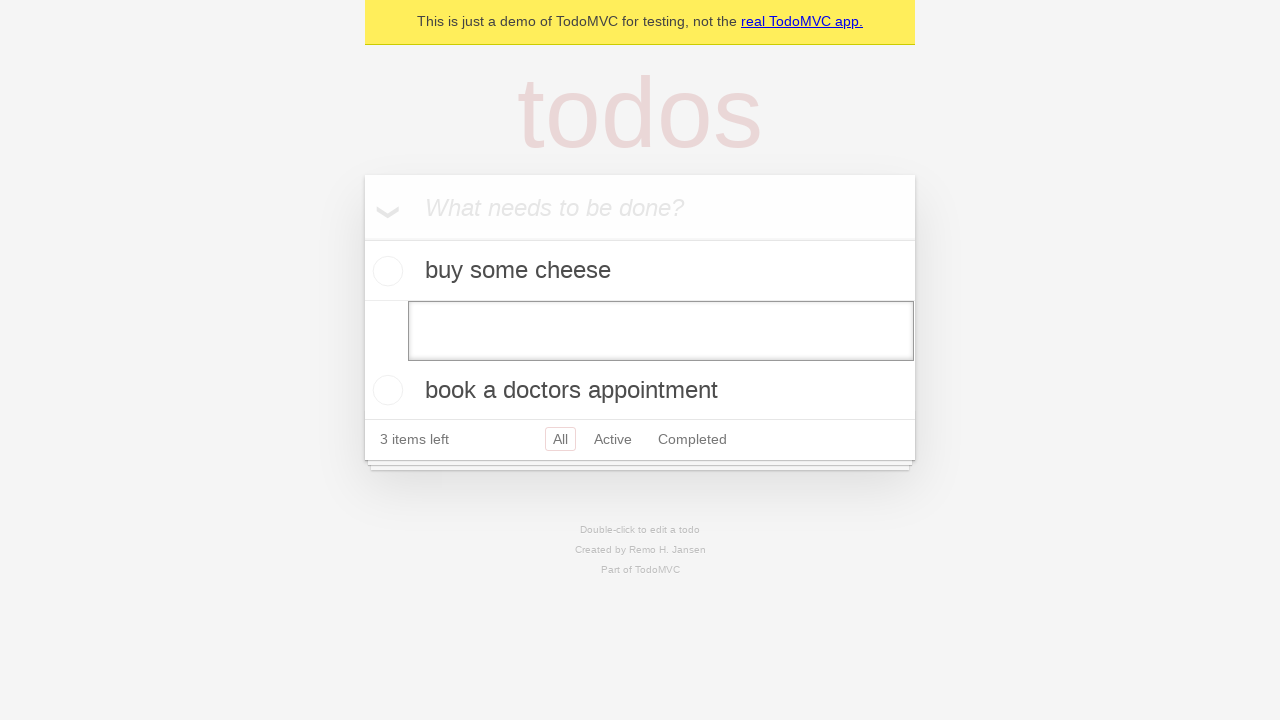

Pressed Enter to confirm empty text - todo item should be removed on internal:testid=[data-testid="todo-item"s] >> nth=1 >> internal:role=textbox[nam
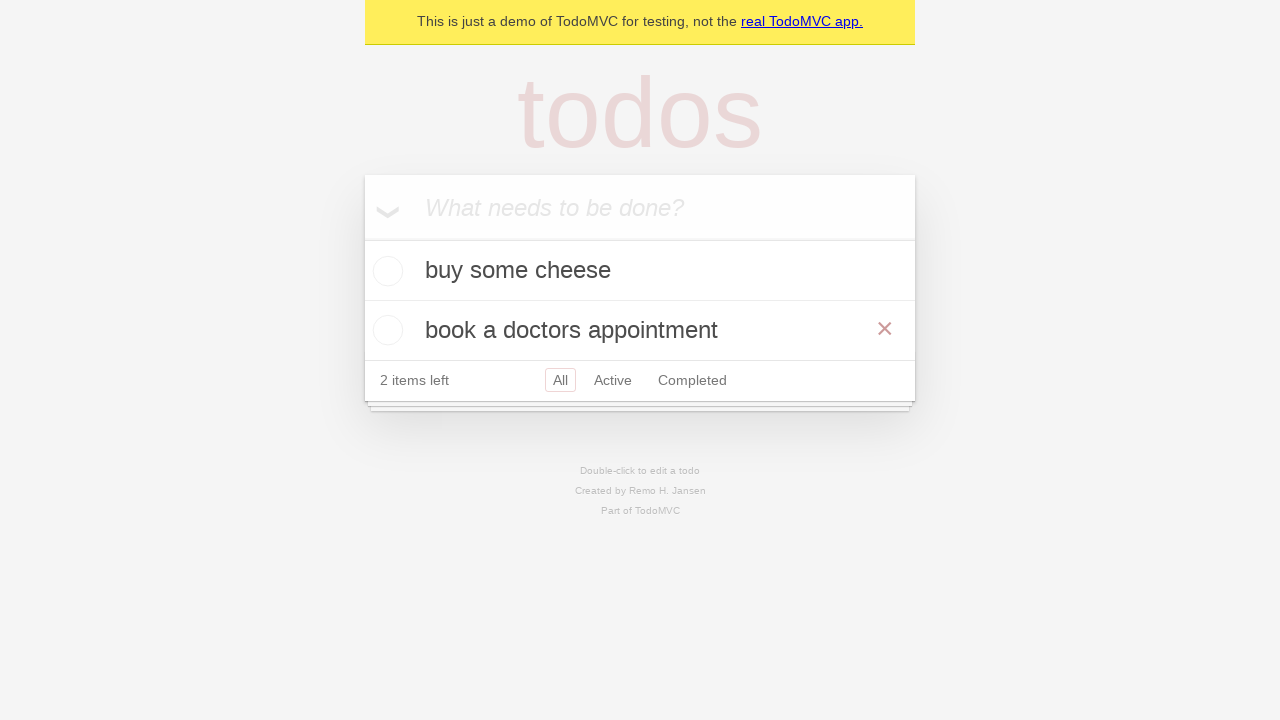

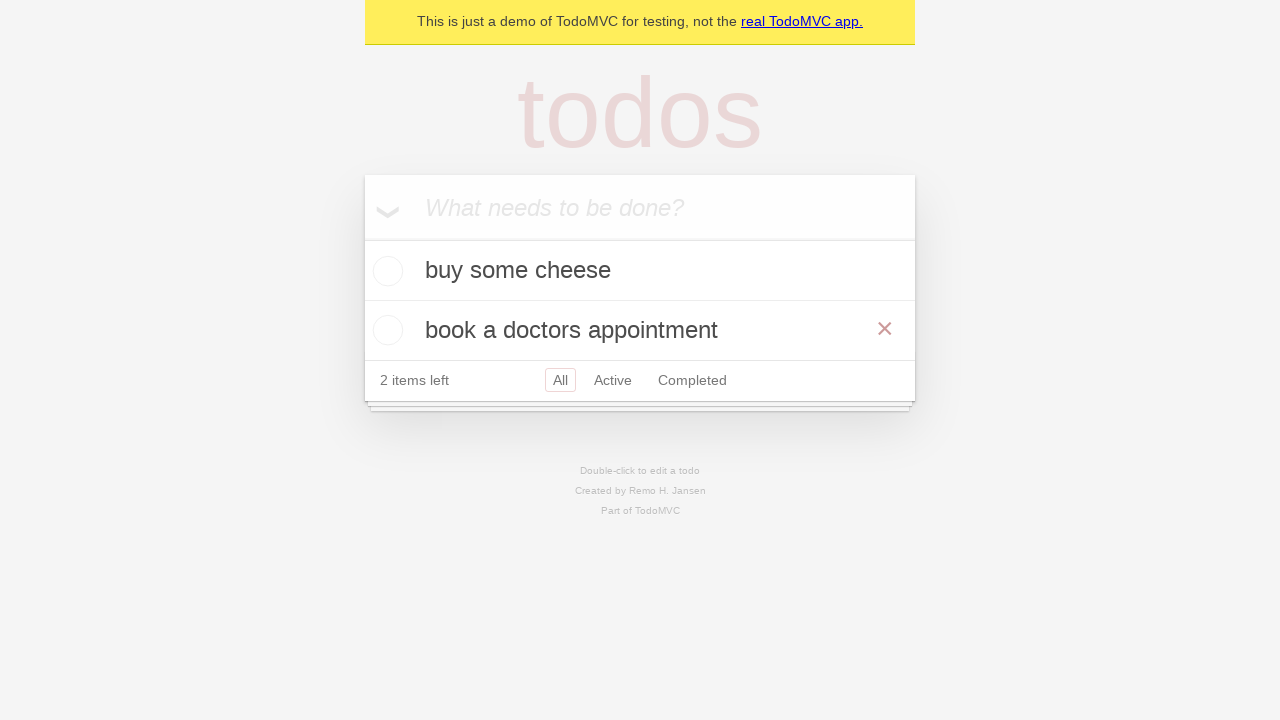